Tests dynamic loading functionality by clicking a start button and verifying that "Hello World!" text becomes visible

Starting URL: https://the-internet.herokuapp.com/dynamic_loading/1

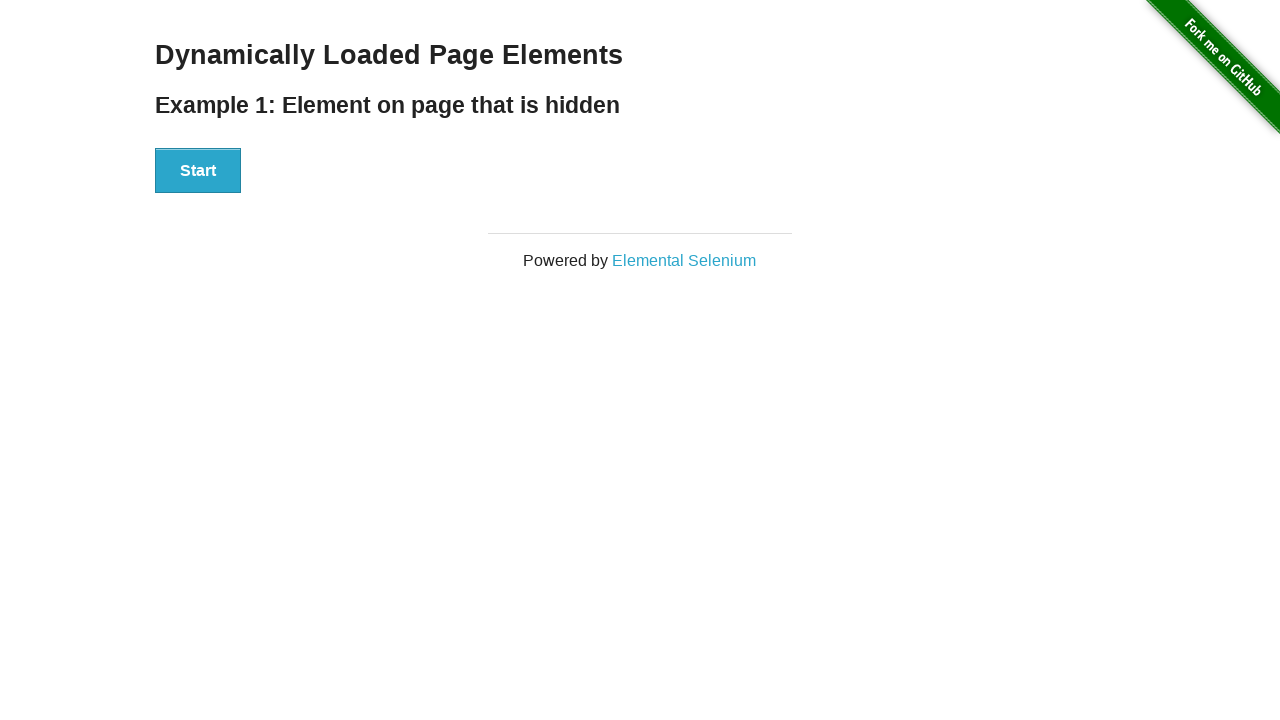

Clicked the Start button at (198, 171) on button
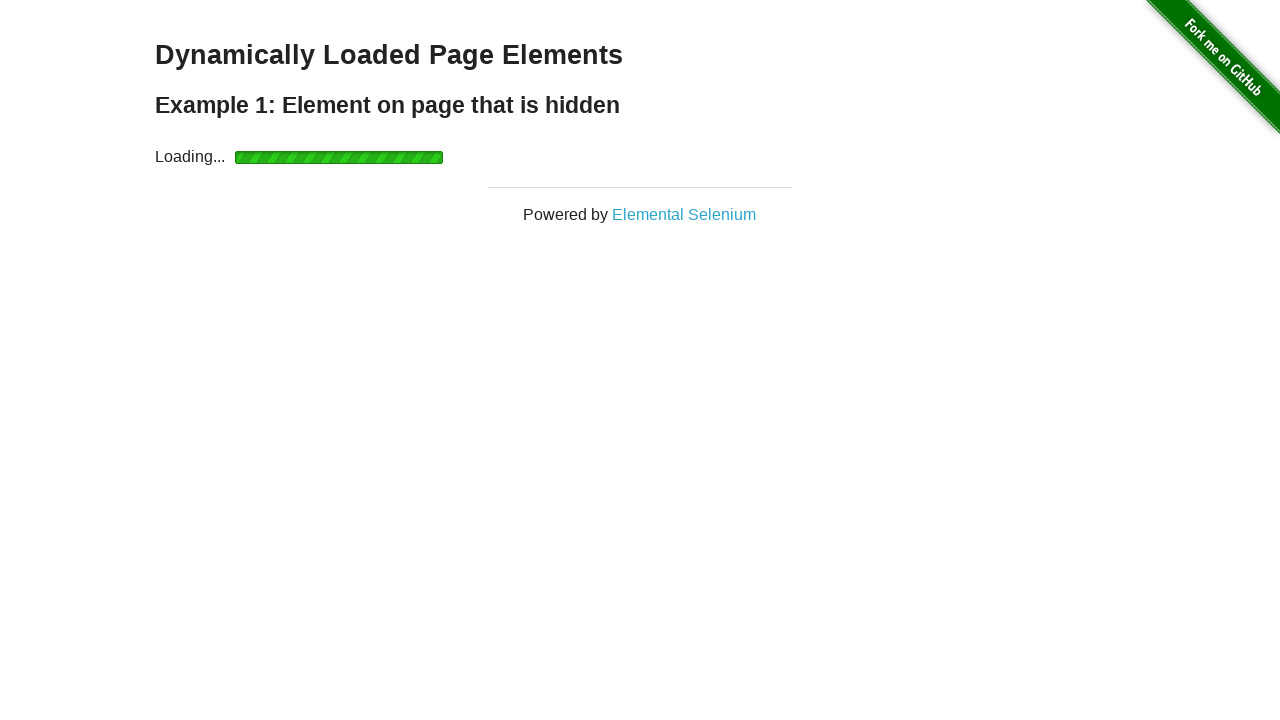

Waited for 'Hello World!' text to become visible
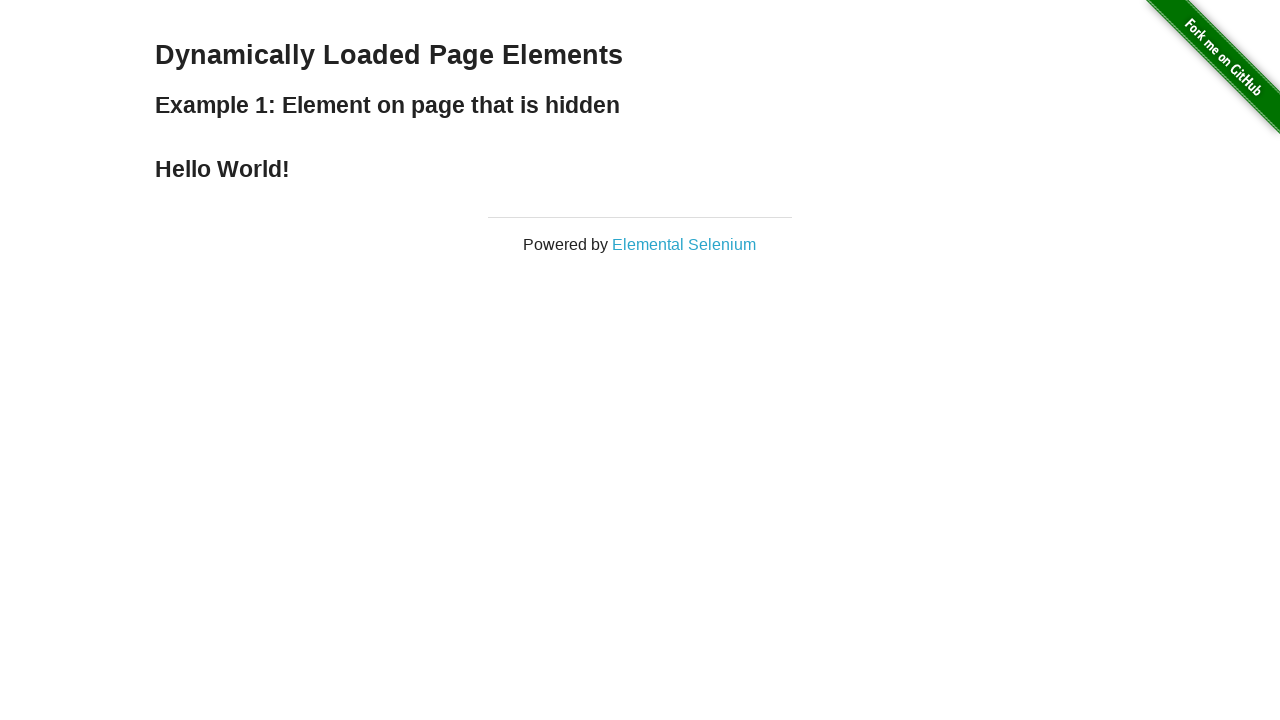

Verified that 'Hello World!' text content is correct
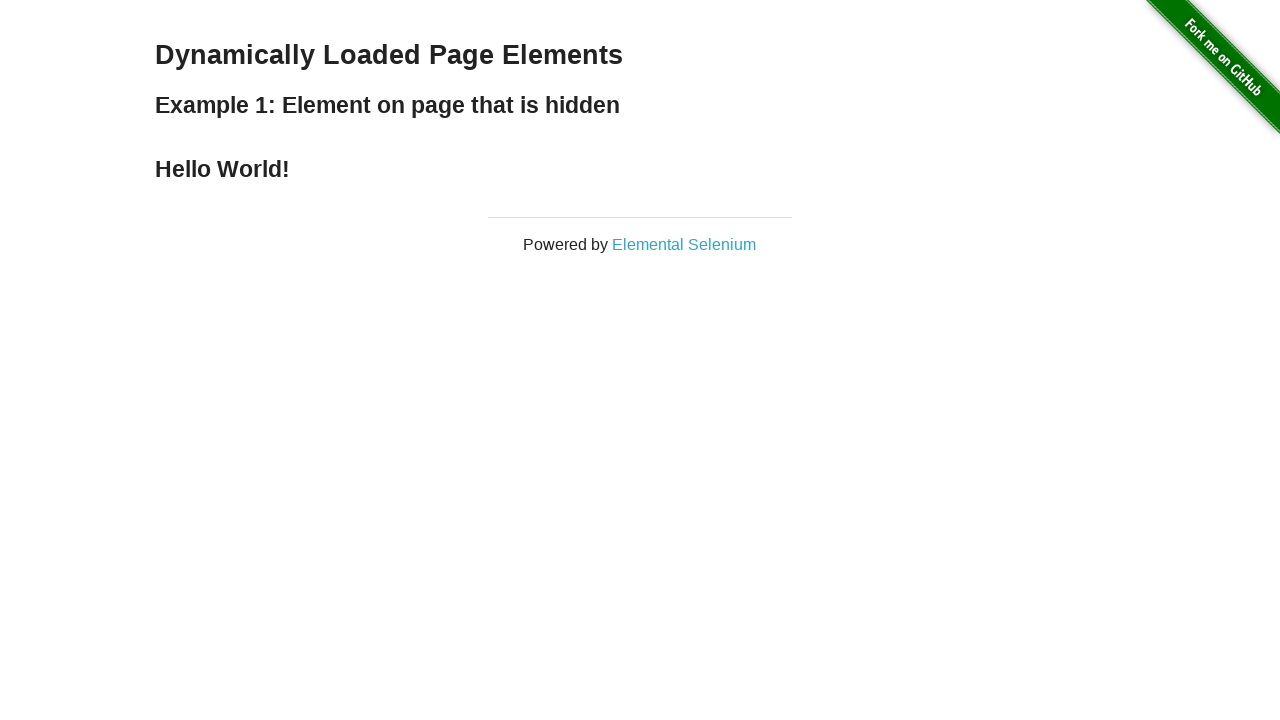

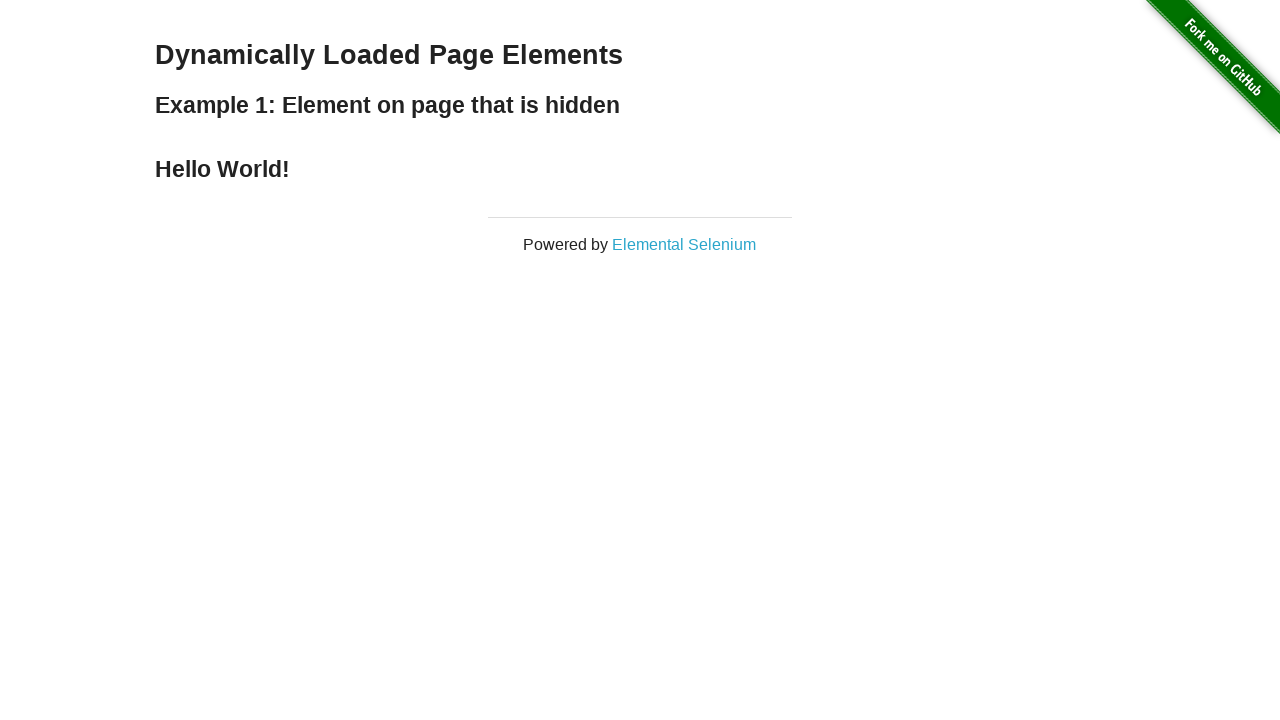